Tests nested frame handling by switching to an inner frame and clicking a button within it

Starting URL: https://leafground.com/frame.xhtml

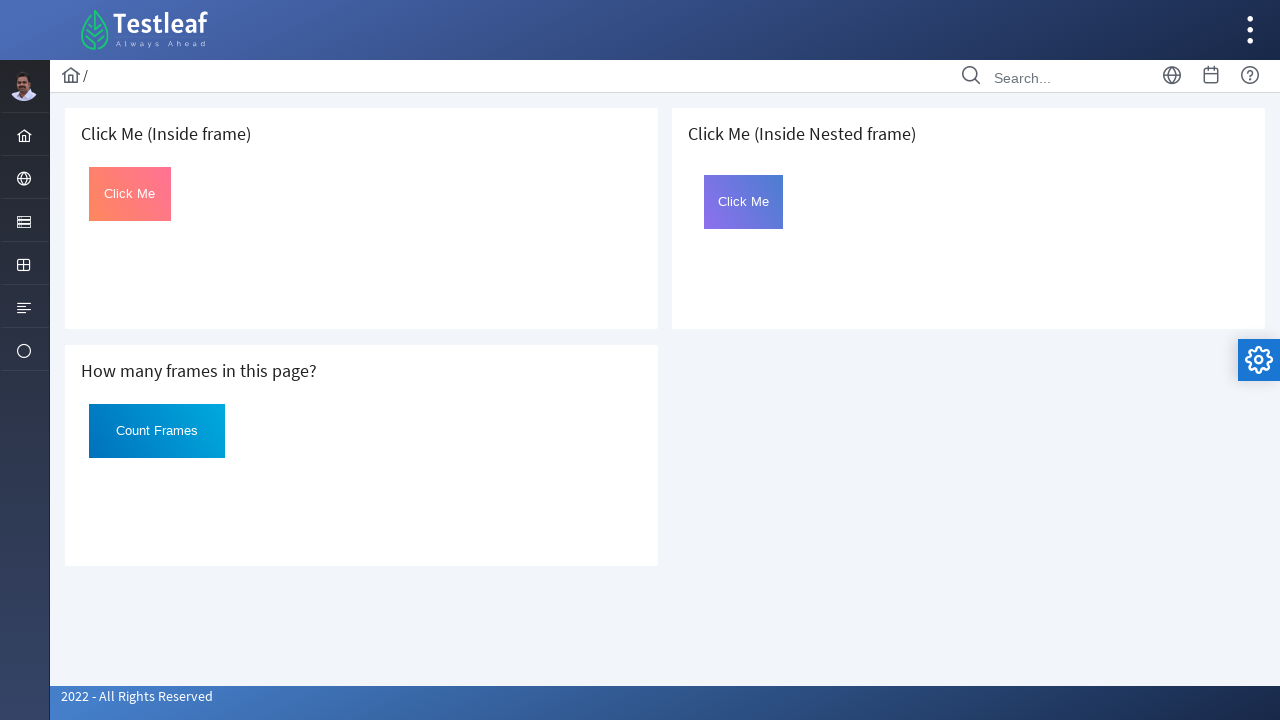

Located outer frame (3rd iframe on page)
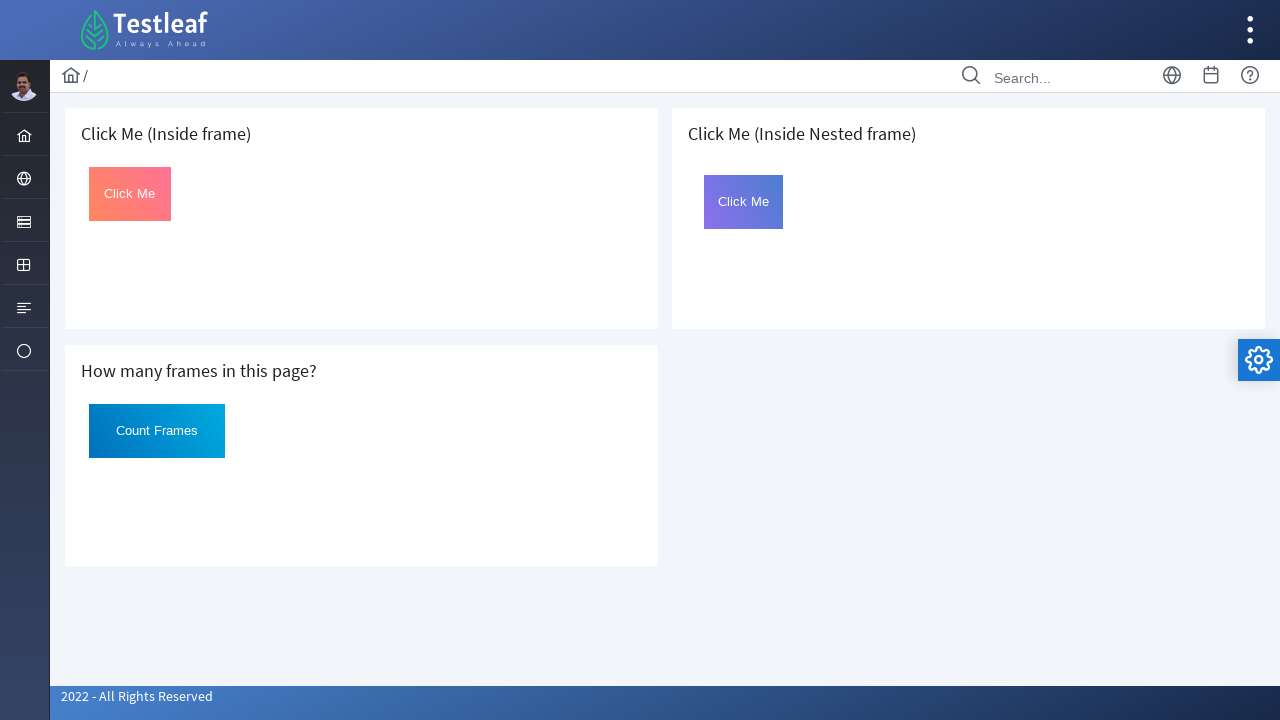

Located inner nested frame with name 'frame2'
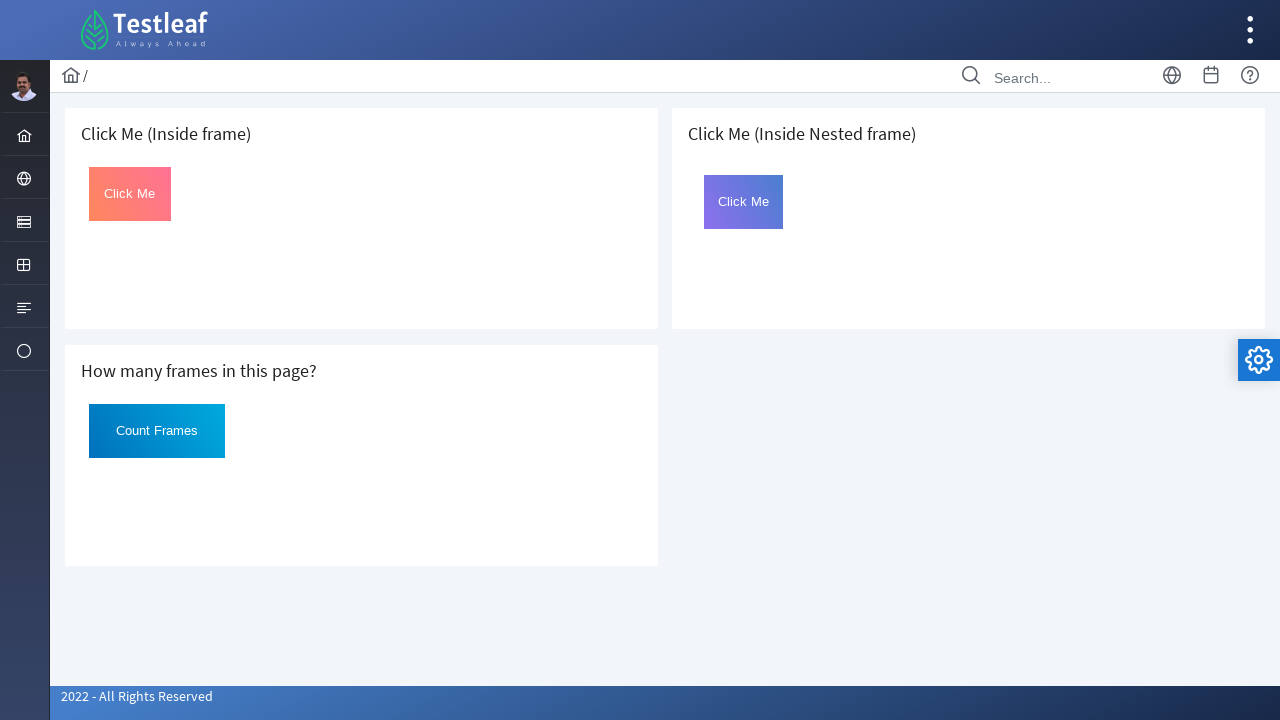

Clicked 'Click Me' button within nested frame at (744, 202) on iframe >> nth=2 >> internal:control=enter-frame >> iframe[name='frame2'] >> inte
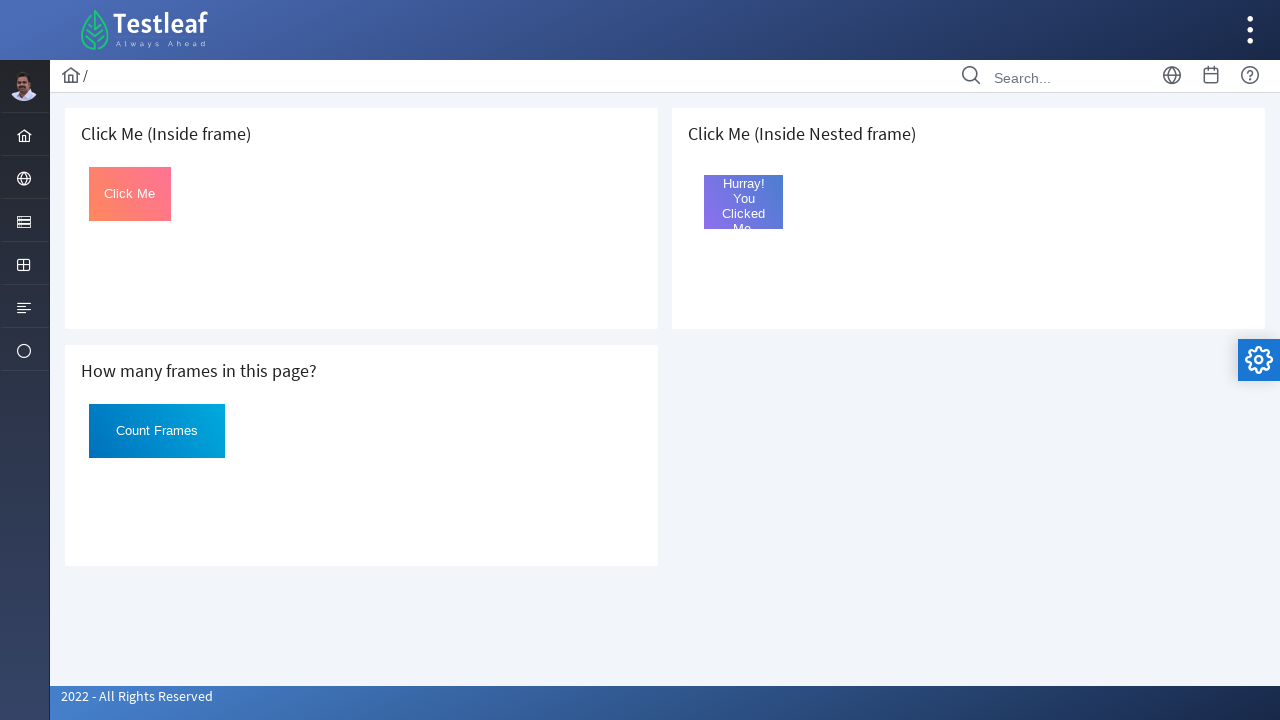

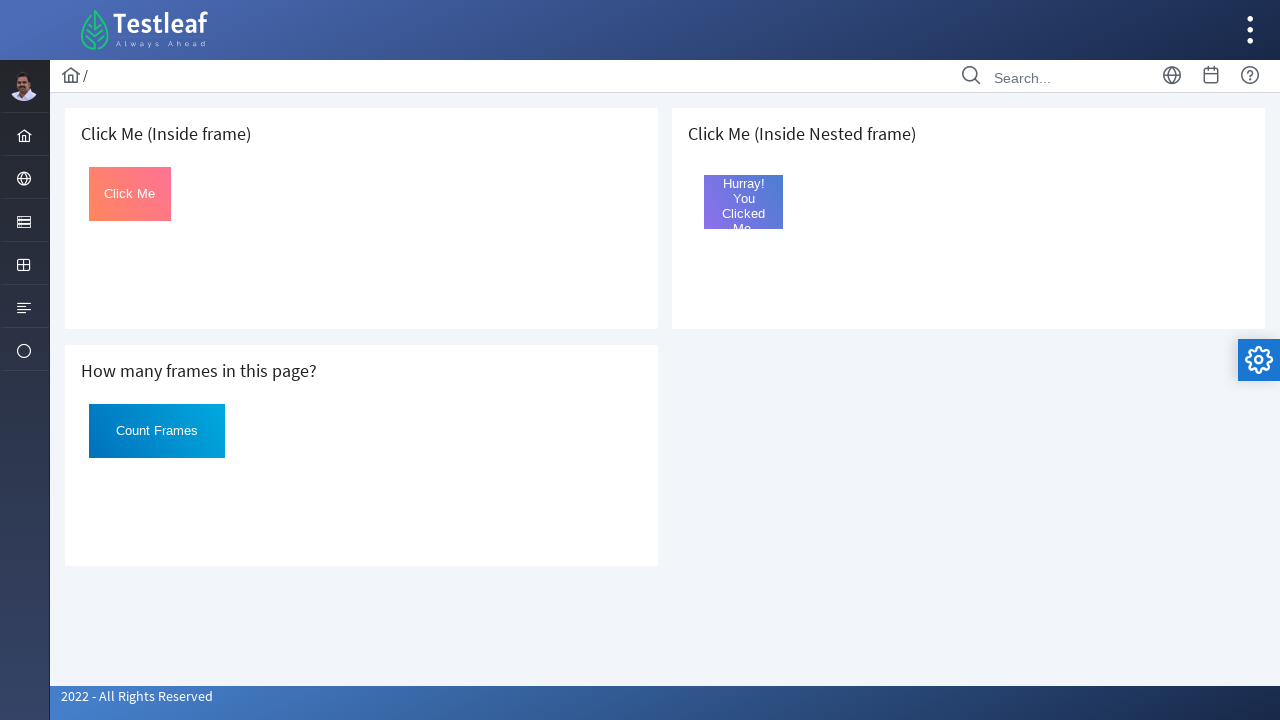